Tests clicking a remote testing checkbox on the TestCafe example page to toggle its state.

Starting URL: https://devexpress.github.io/testcafe/example/

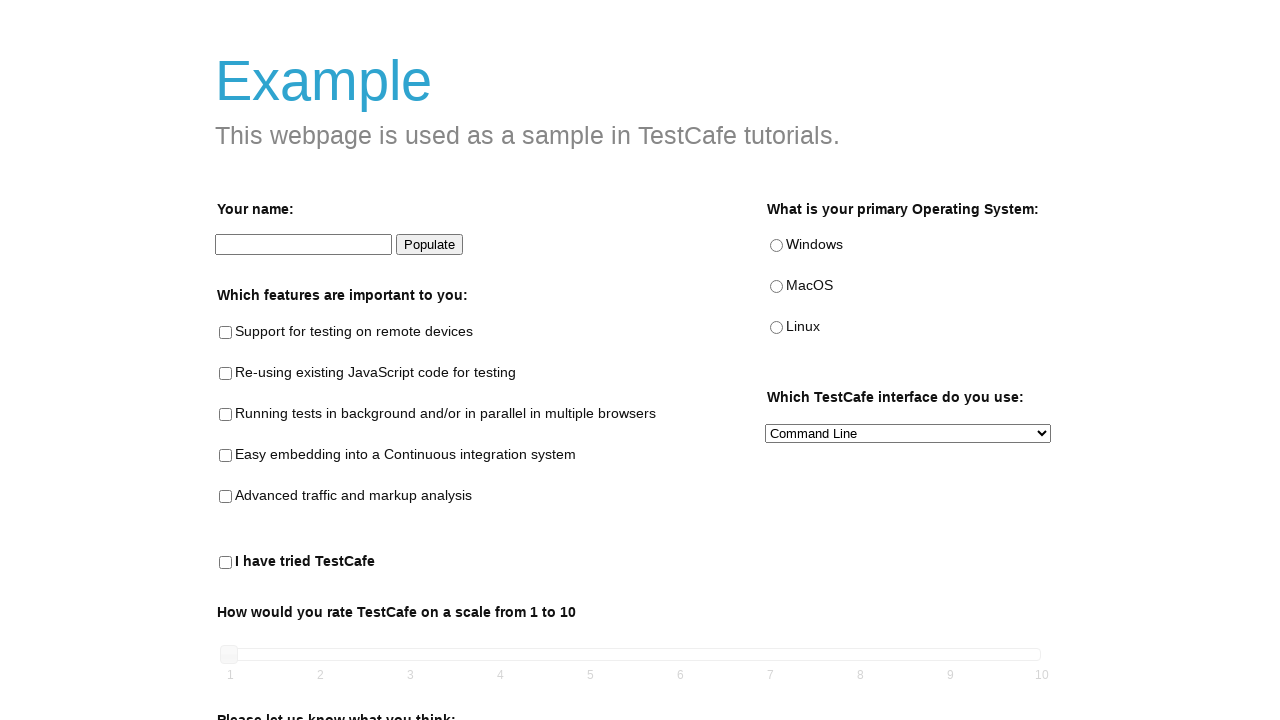

Clicked remote testing checkbox to toggle its state at (226, 333) on #remote-testing
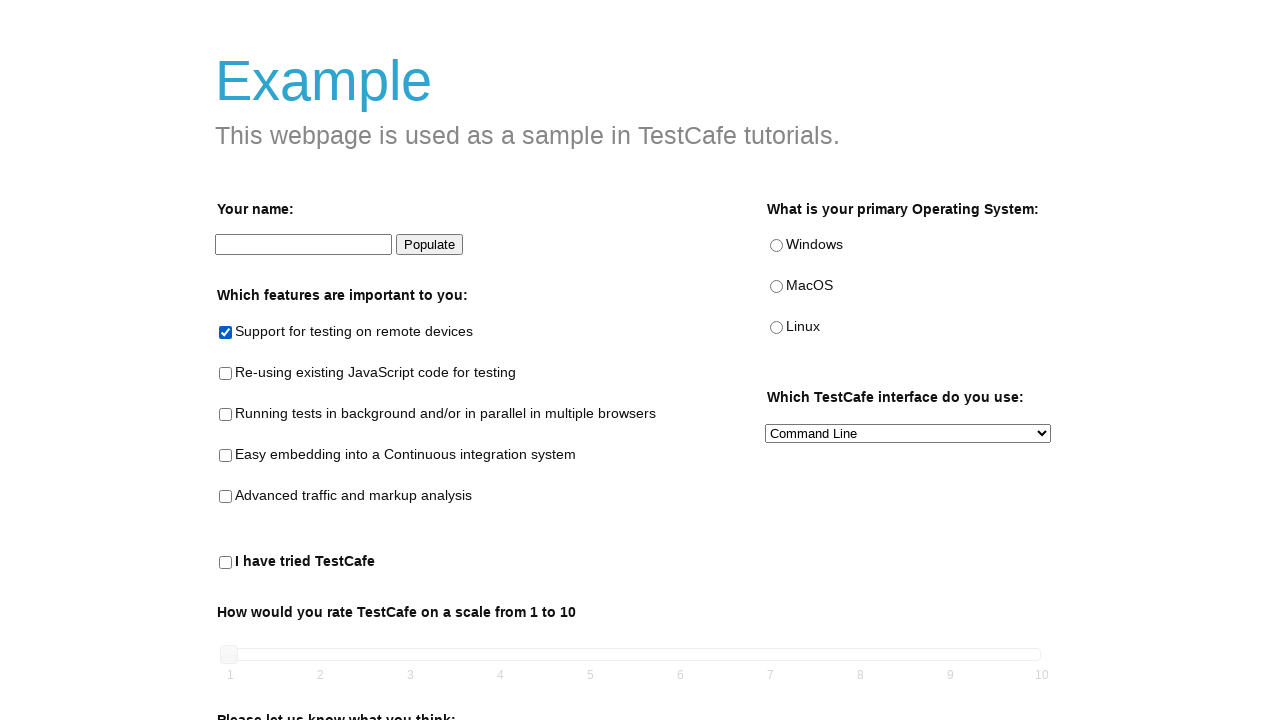

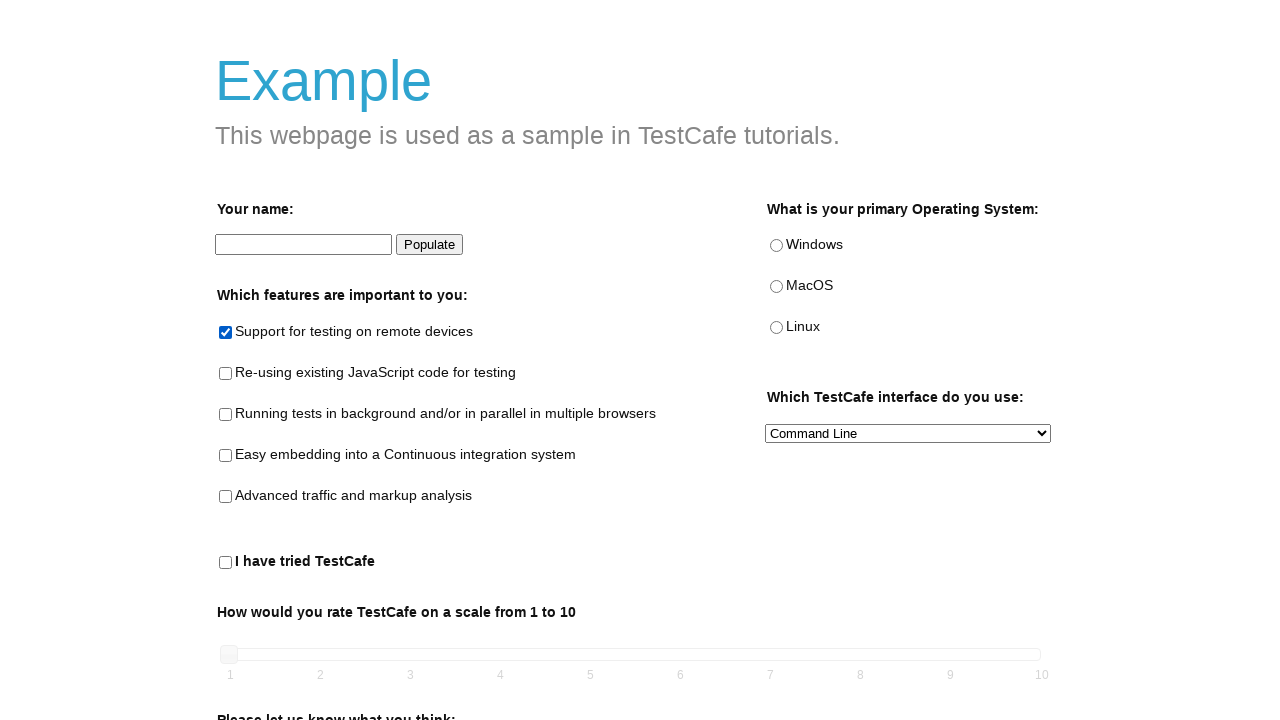